Tests web table interaction by navigating through table rows and columns using dynamic XPath selectors, then navigates to a second table page to verify table elements can be located.

Starting URL: https://awesomeqa.com/webtable.html

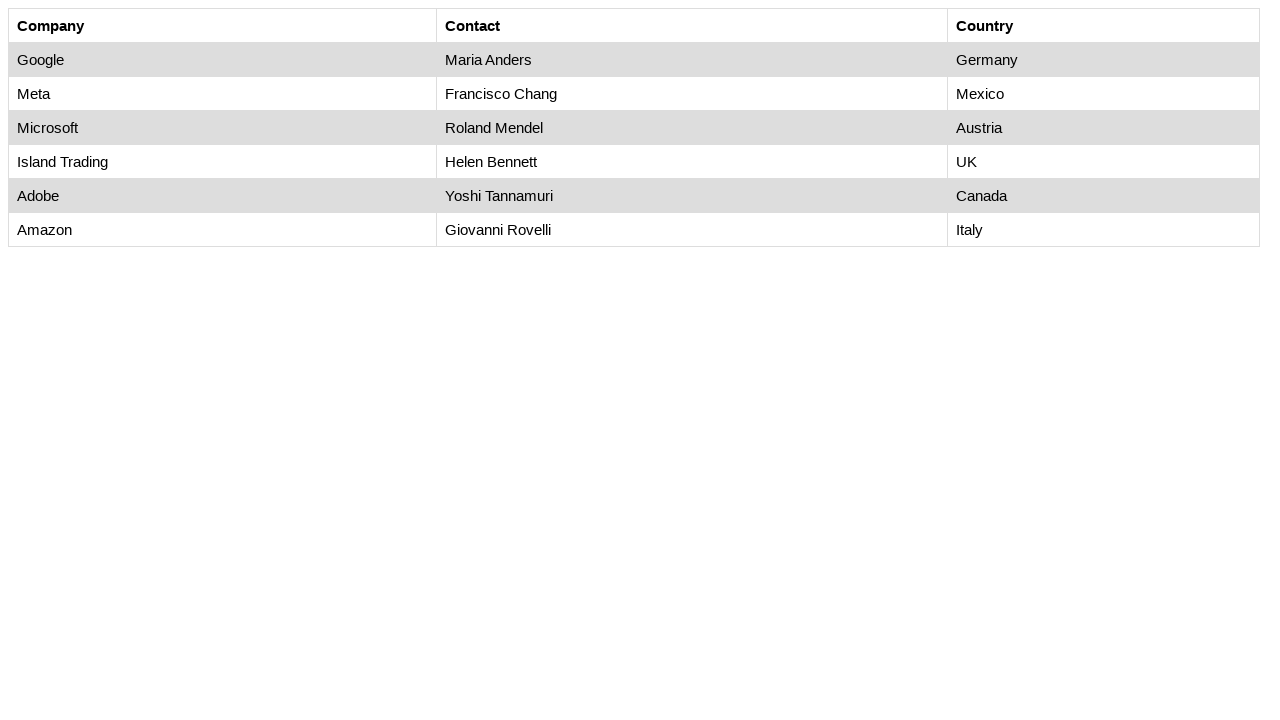

Waited for first table with customer data to load
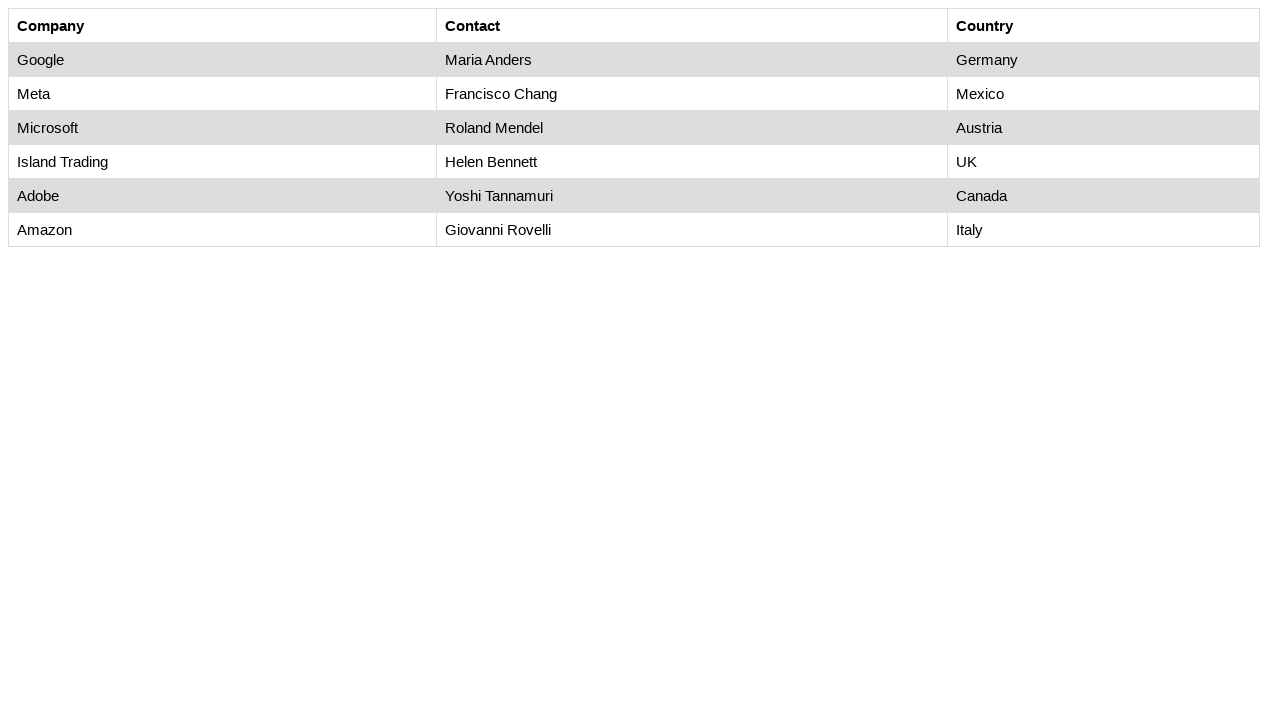

Retrieved all rows from first table - found 7 rows
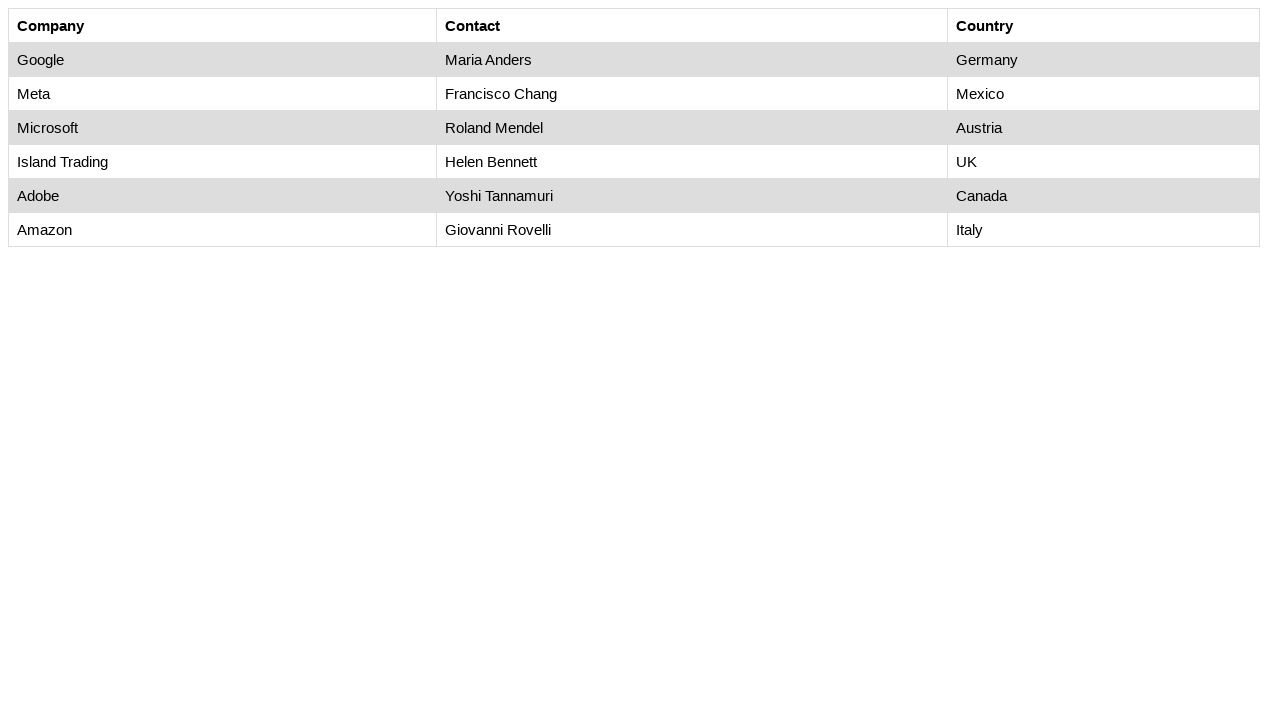

Retrieved all columns from first table row - found 3 columns
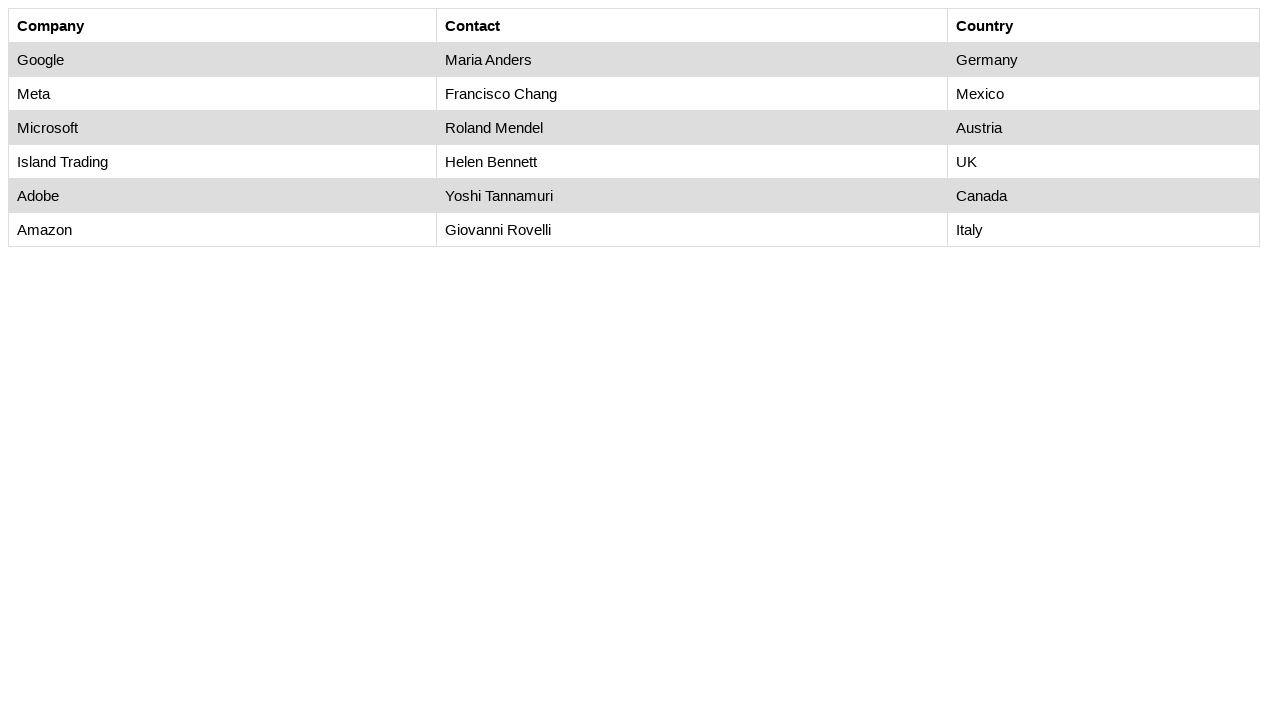

Found Helen Bennett in first table
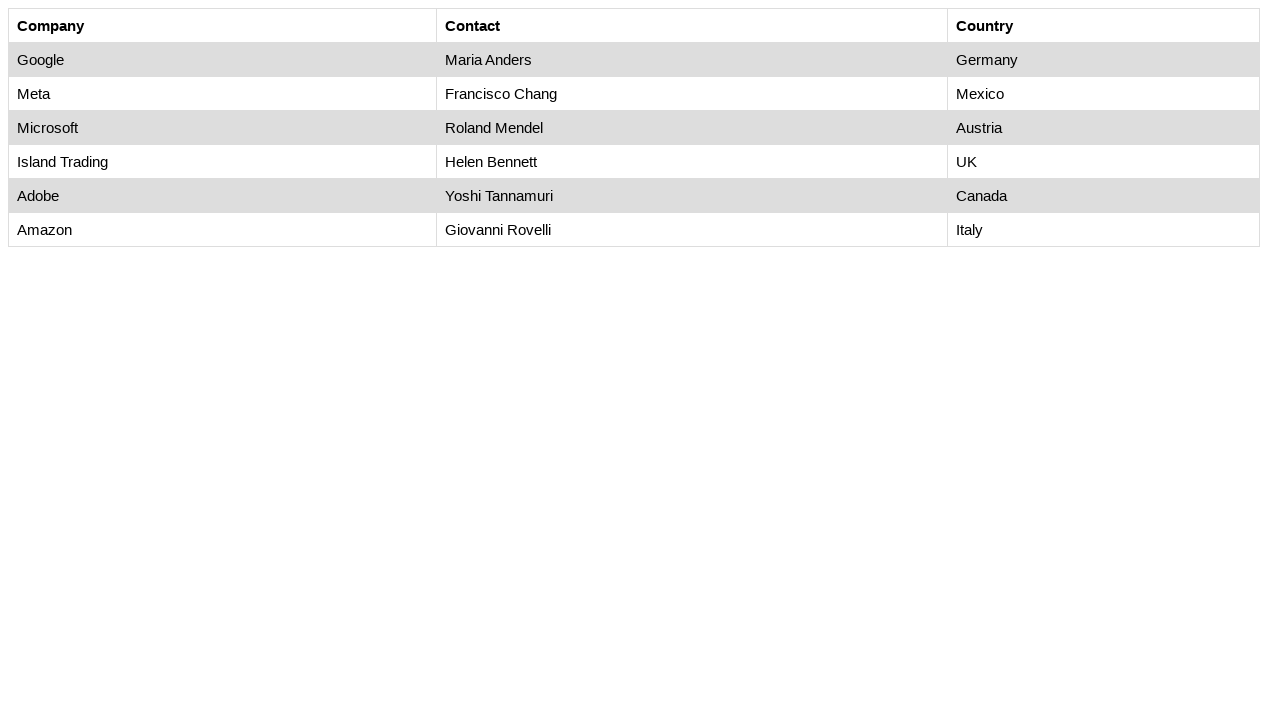

Retrieved country information for Helen Bennett: UK
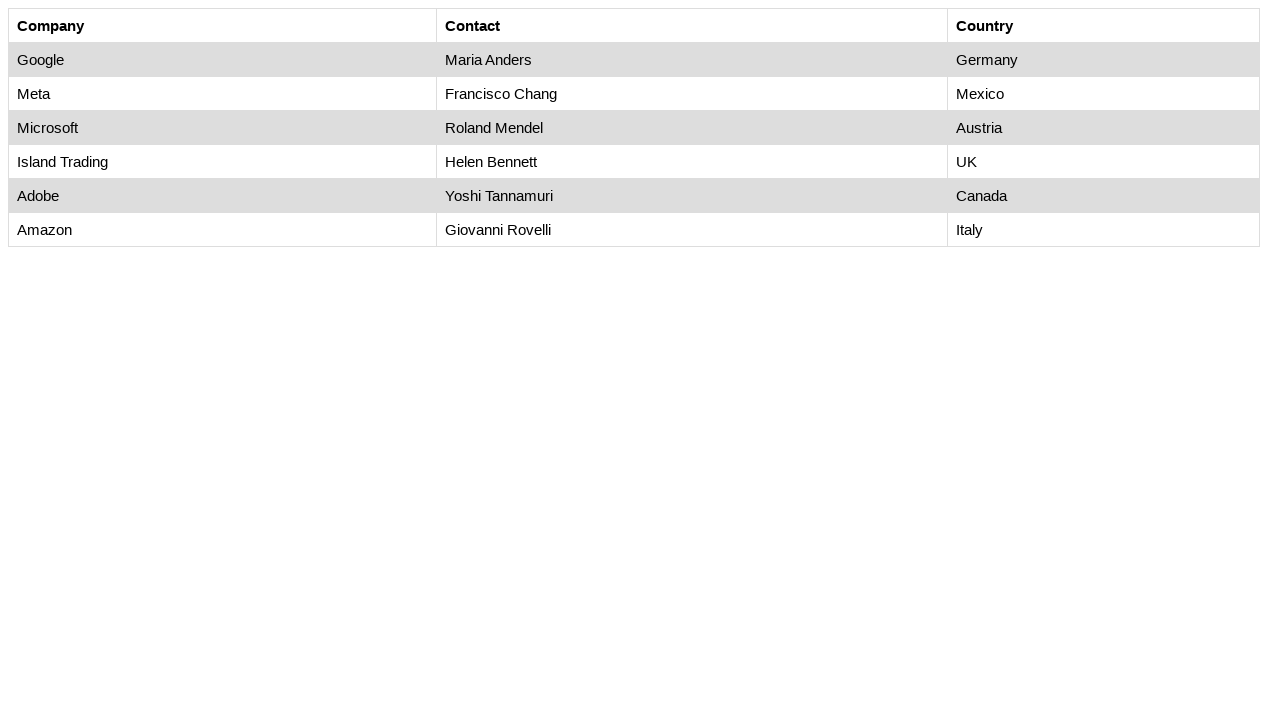

Navigated to second web table page (webtable1.html)
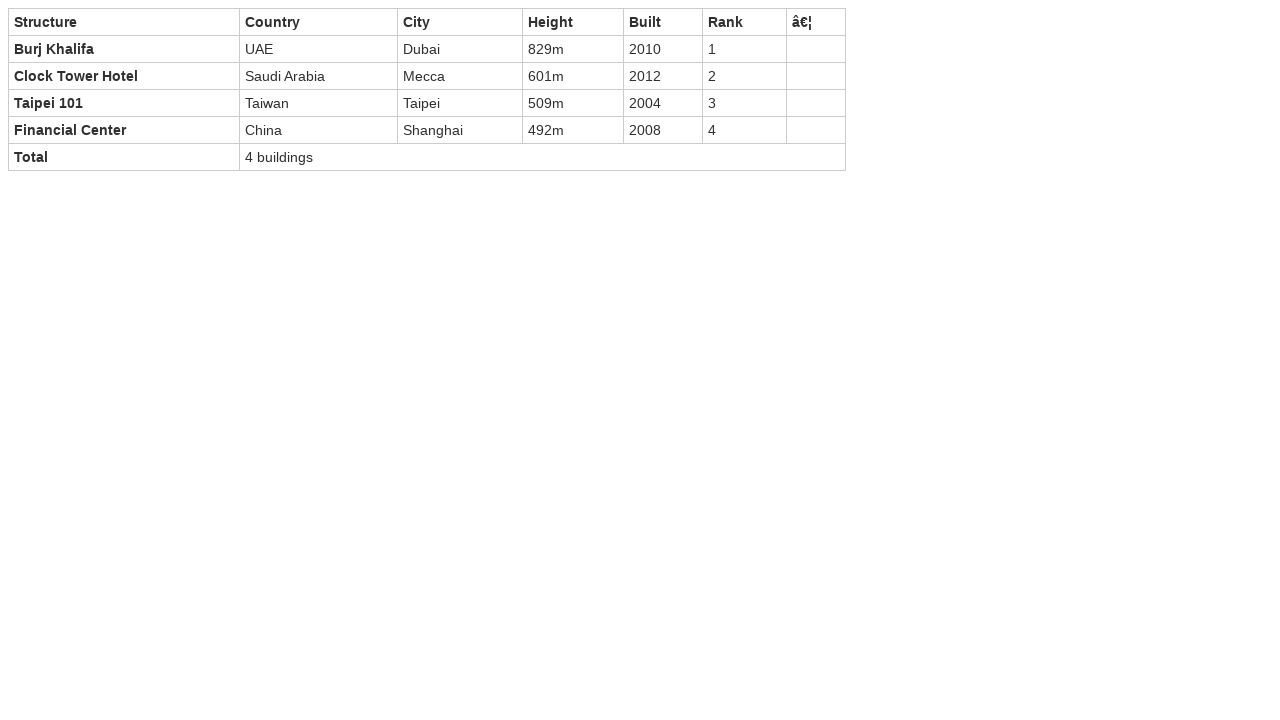

Waited for second table with summary 'Sample Table' to load
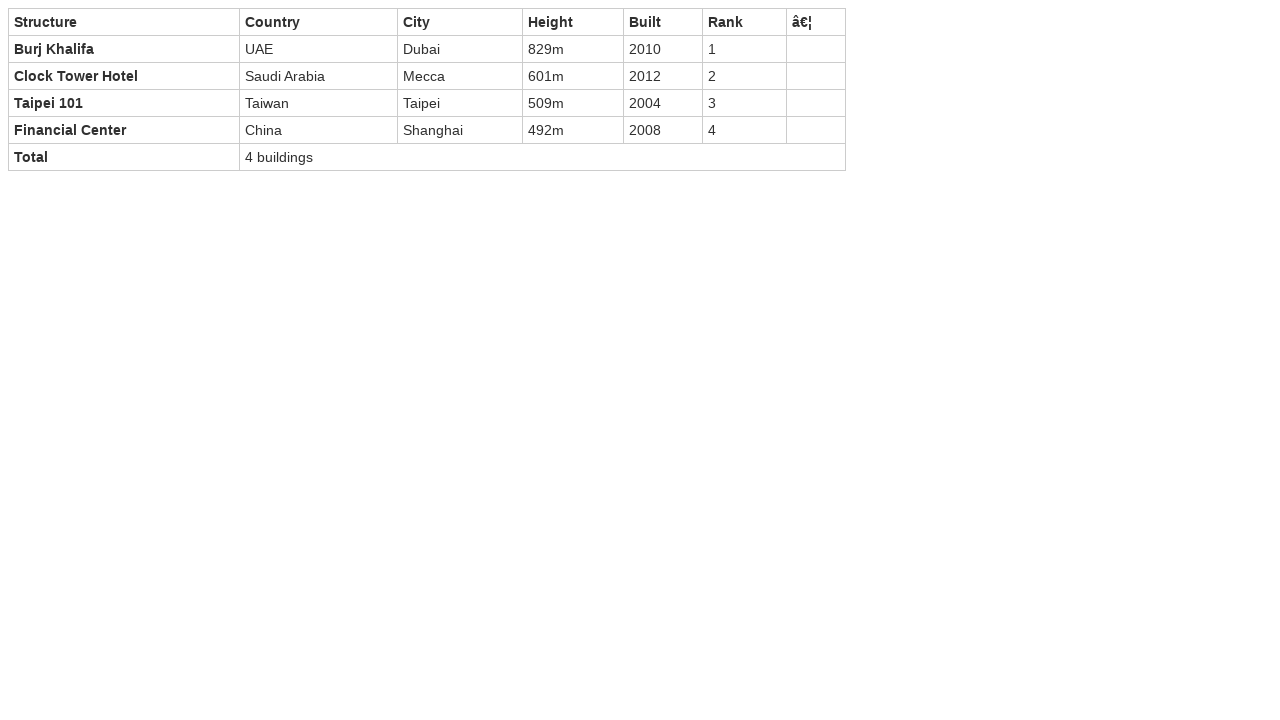

Located the second table body element
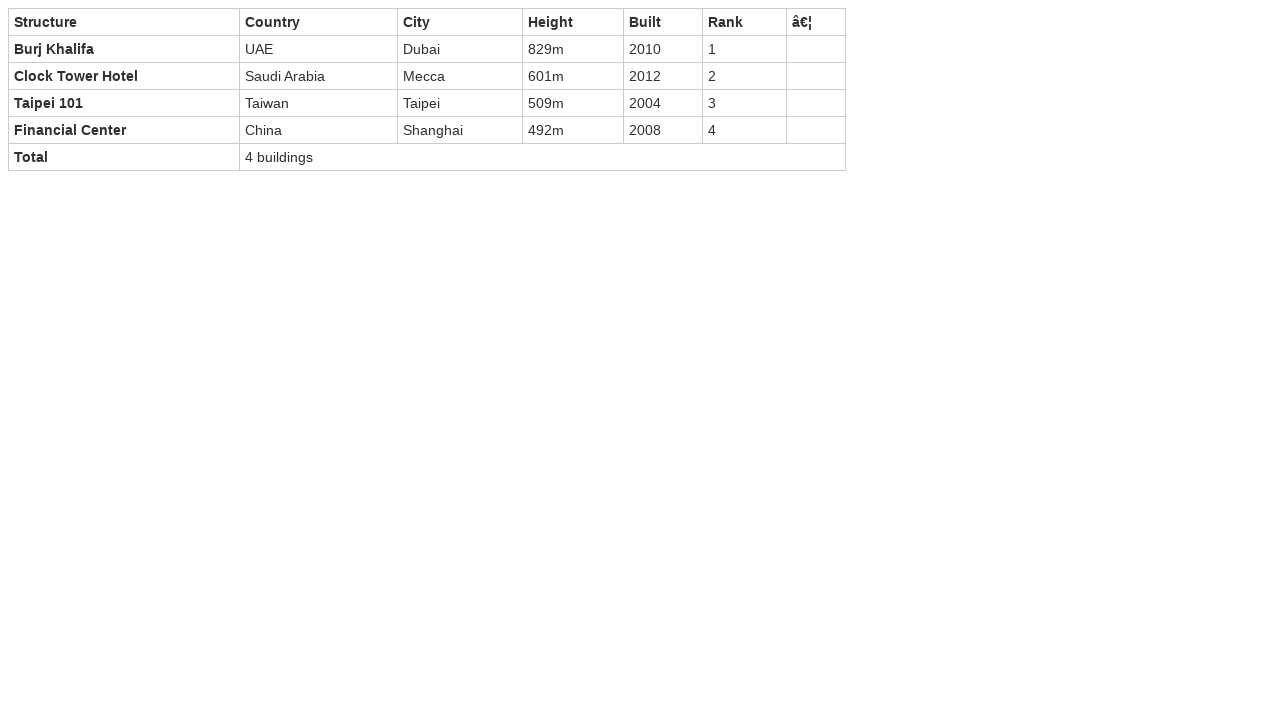

Retrieved all rows from second table - found 4 rows
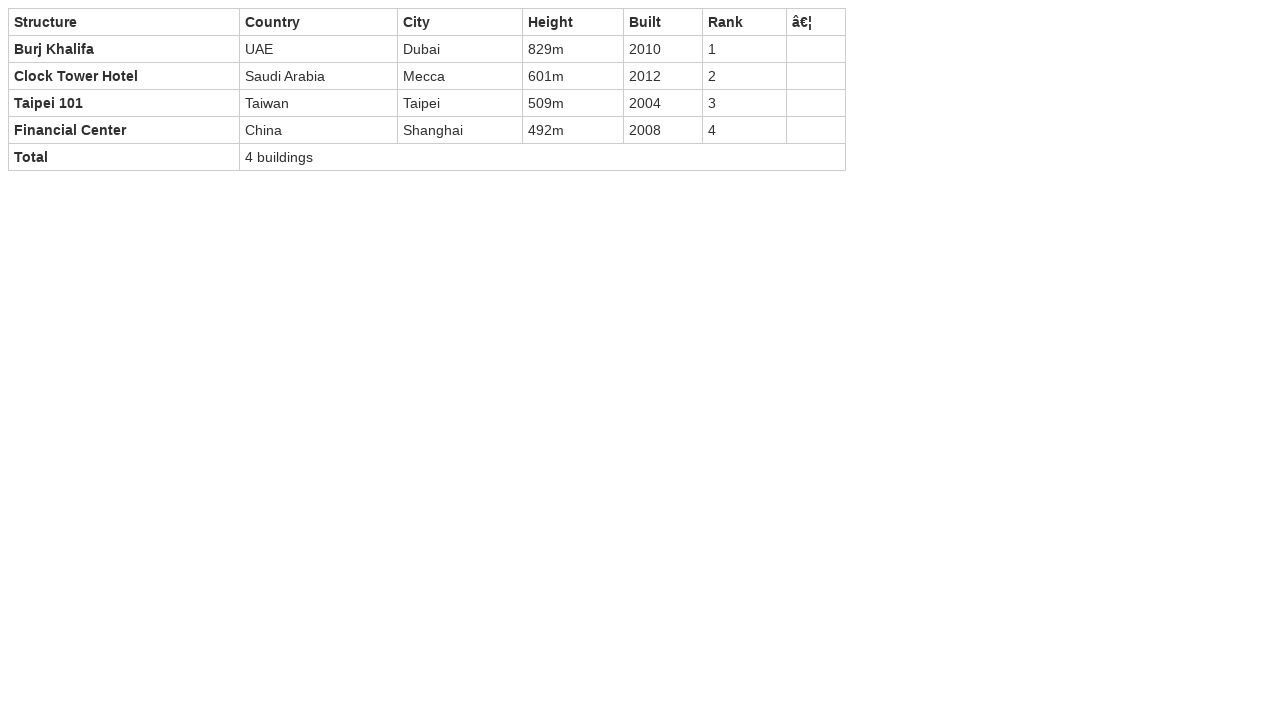

Found UAE in the second table
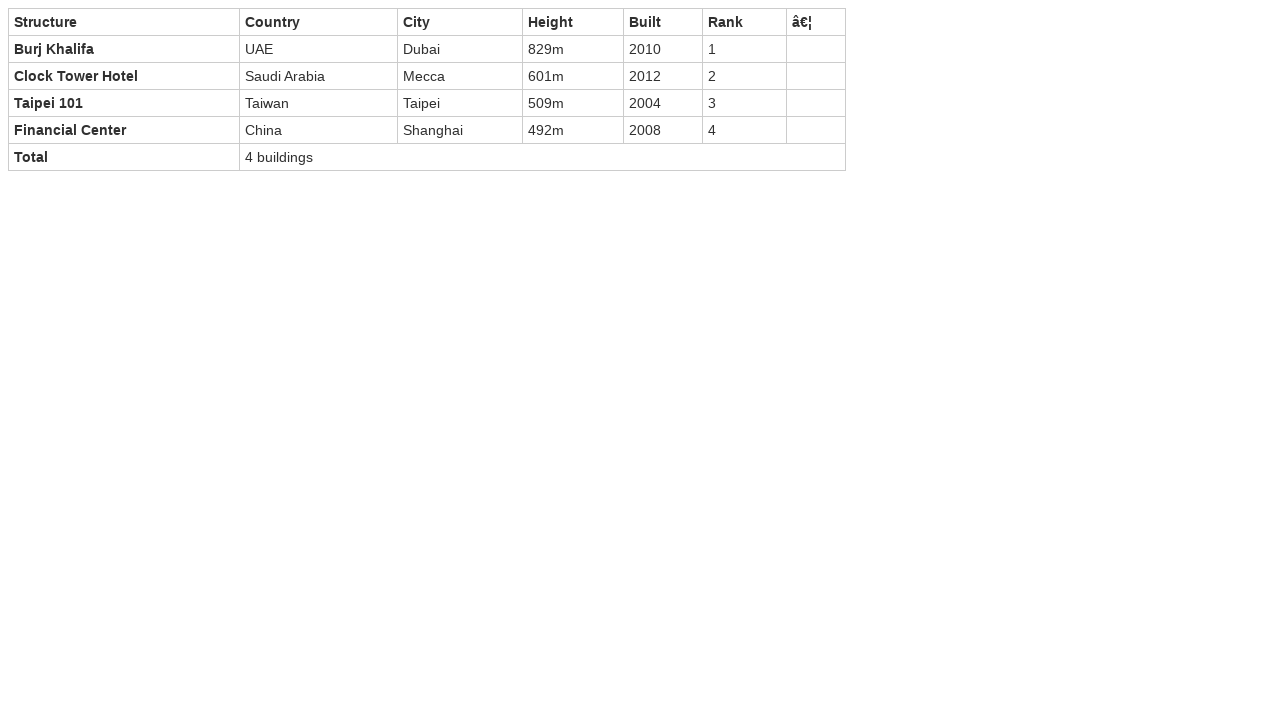

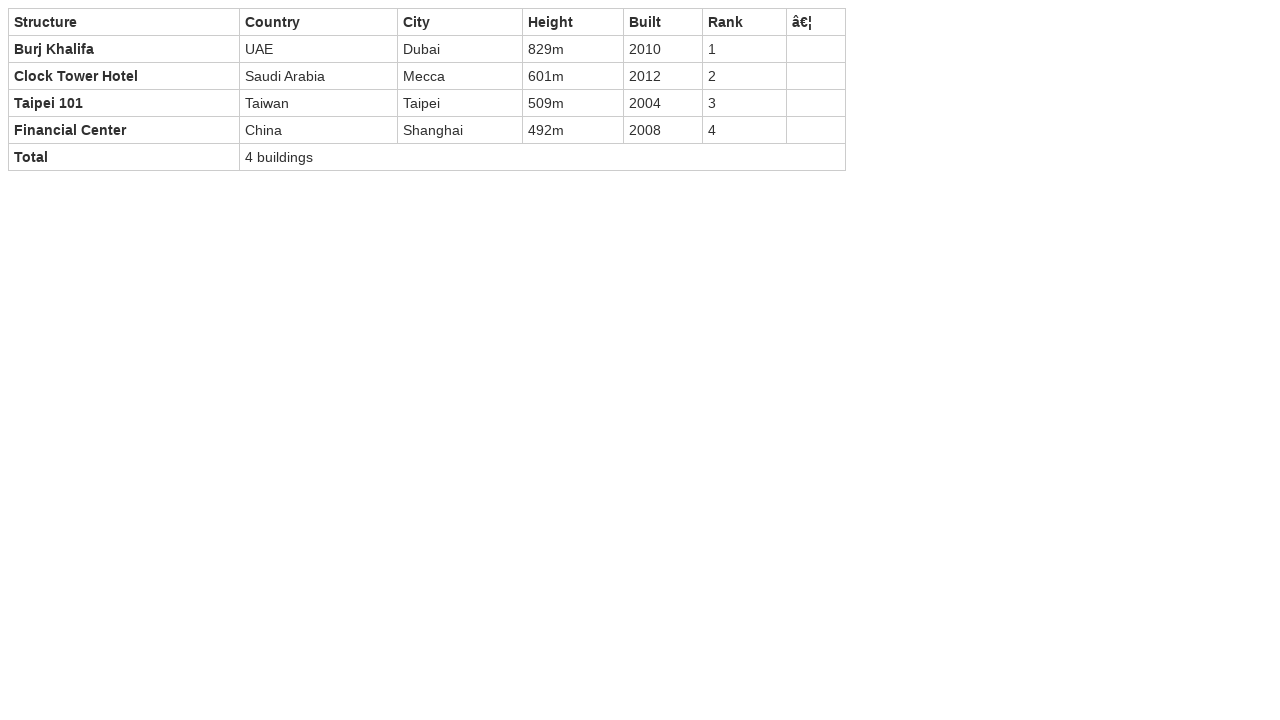